Tests that Clear completed button is hidden when no items are completed

Starting URL: https://demo.playwright.dev/todomvc

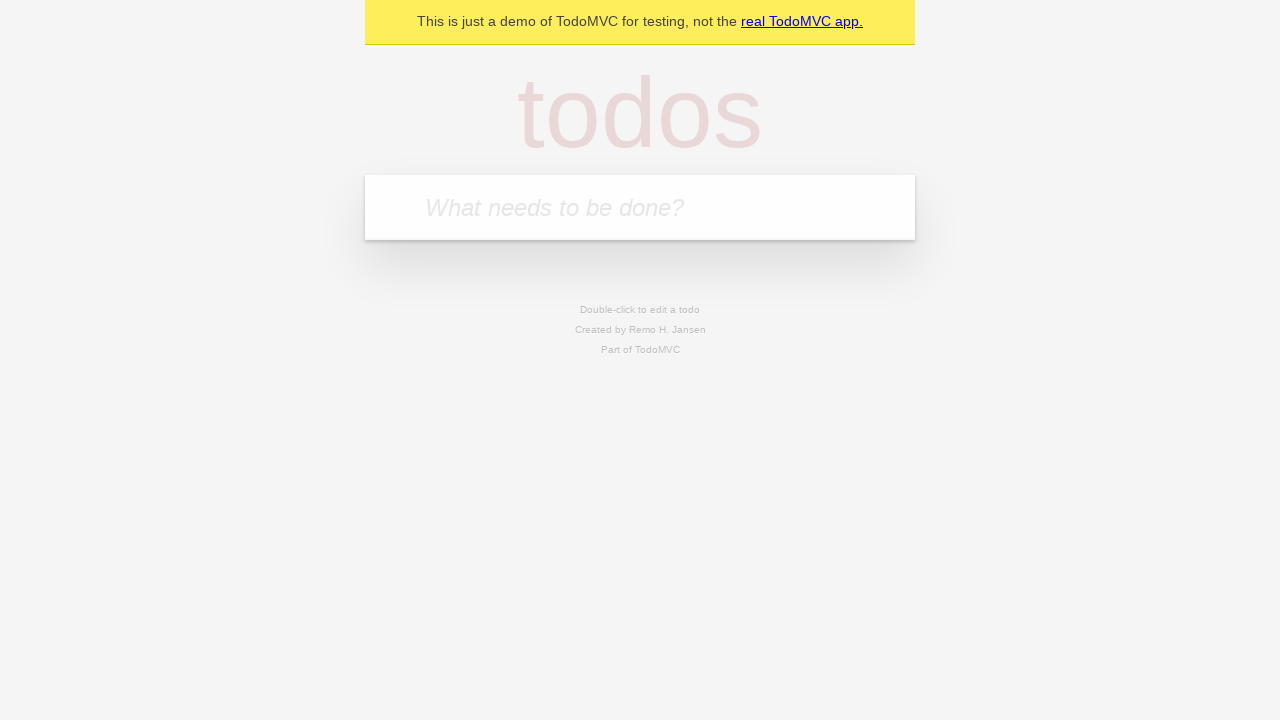

Filled todo input with 'buy some cheese' on internal:attr=[placeholder="What needs to be done?"i]
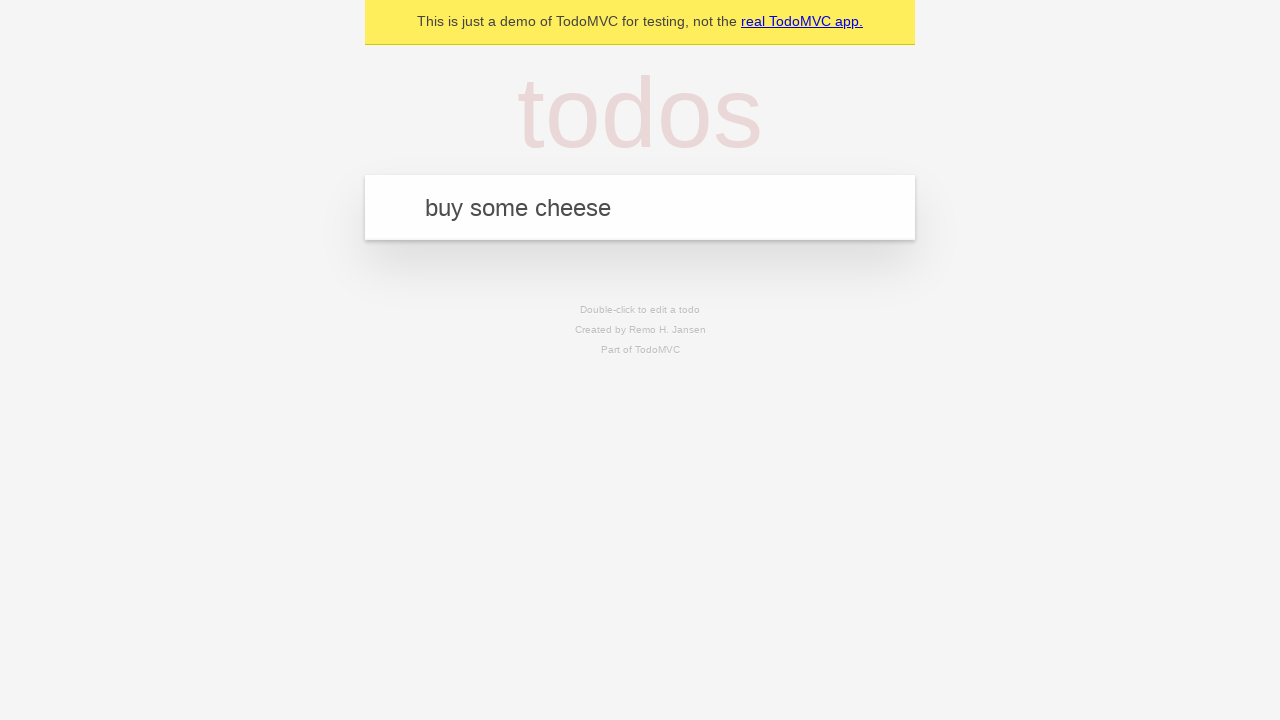

Pressed Enter to add first todo on internal:attr=[placeholder="What needs to be done?"i]
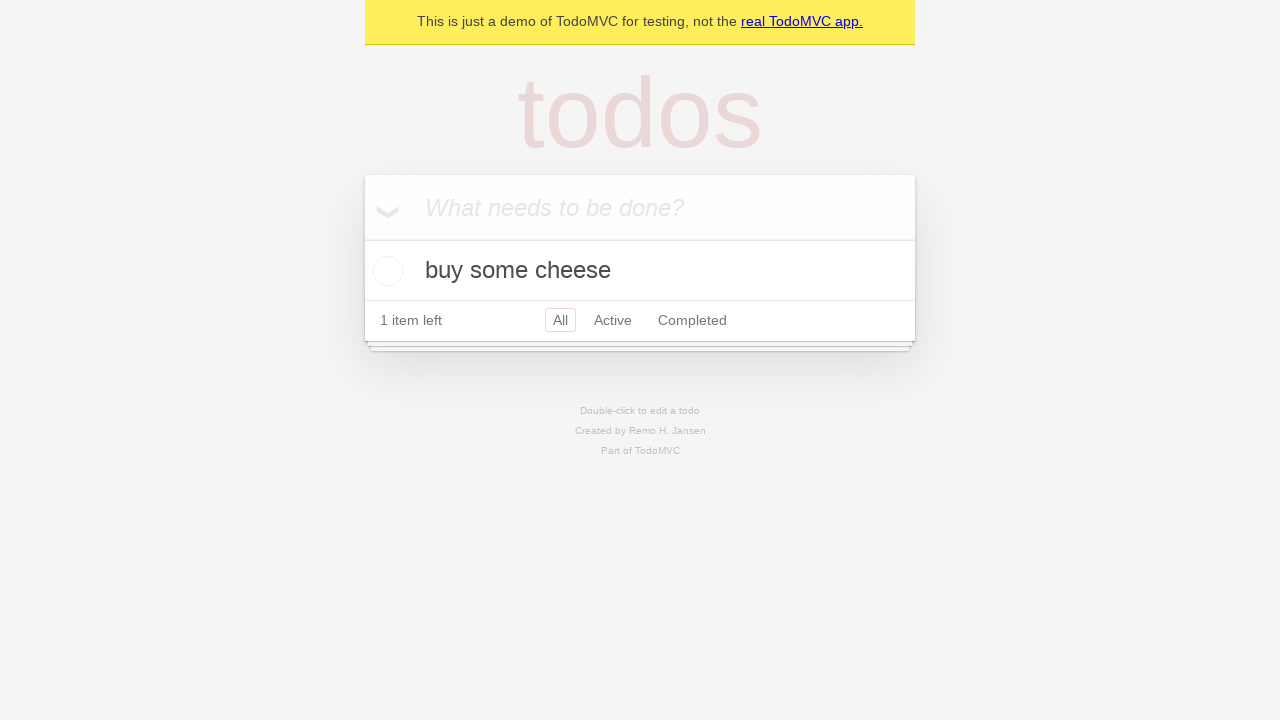

Filled todo input with 'feed the cat' on internal:attr=[placeholder="What needs to be done?"i]
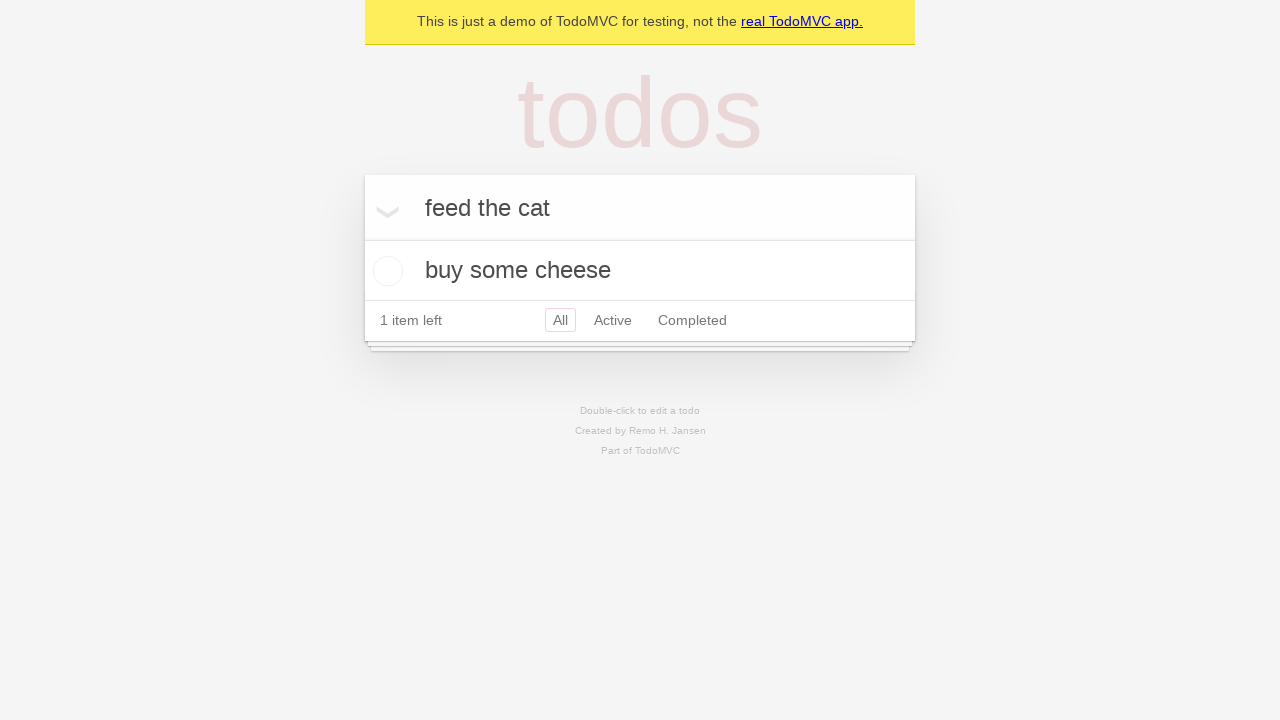

Pressed Enter to add second todo on internal:attr=[placeholder="What needs to be done?"i]
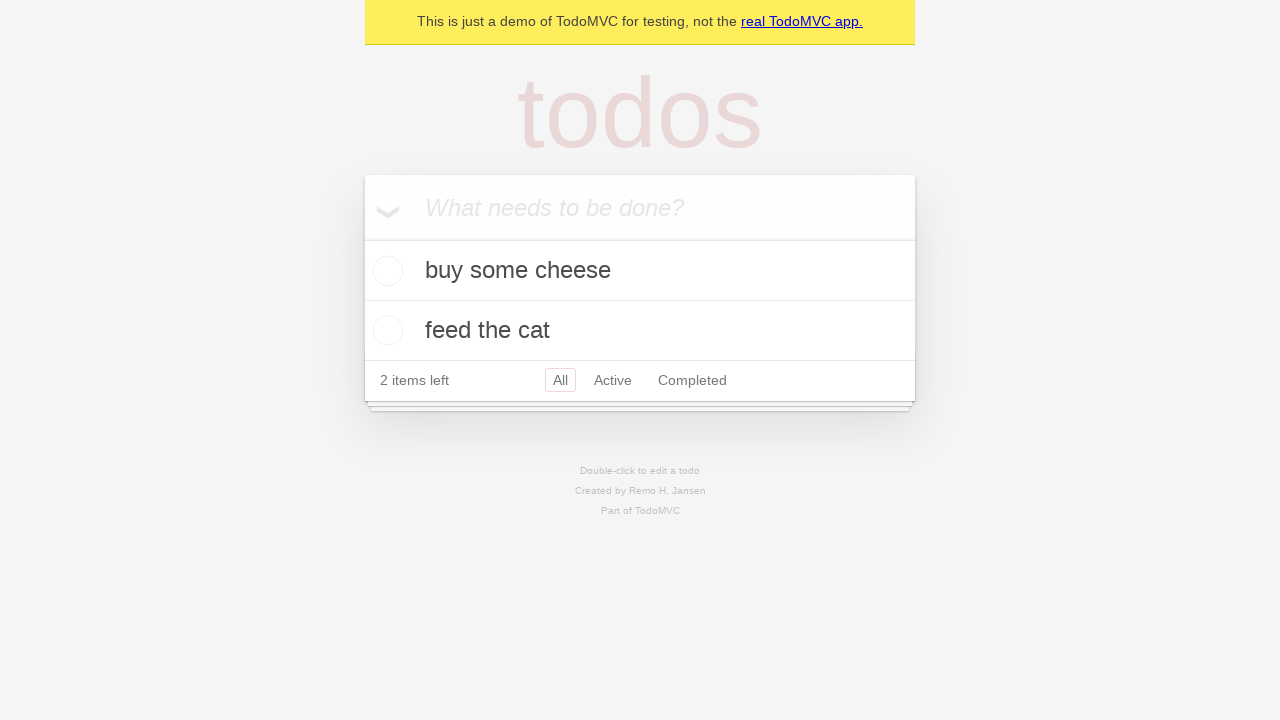

Filled todo input with 'book a doctors appointment' on internal:attr=[placeholder="What needs to be done?"i]
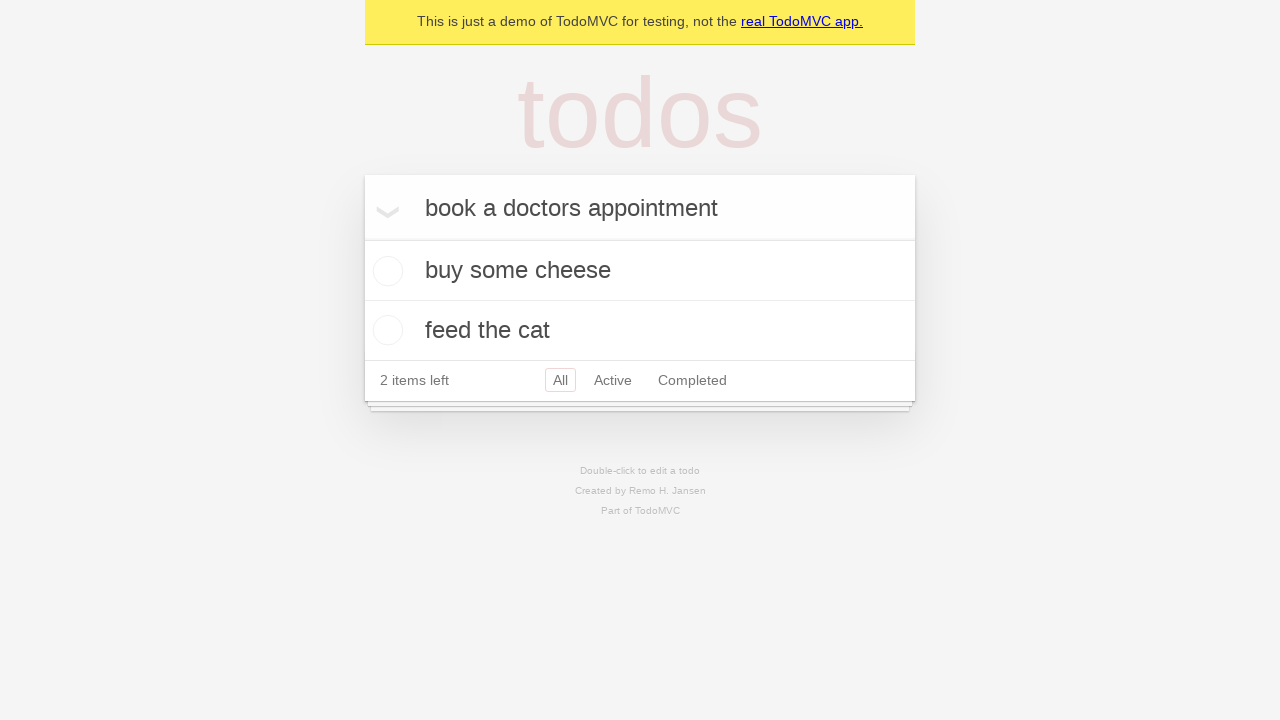

Pressed Enter to add third todo on internal:attr=[placeholder="What needs to be done?"i]
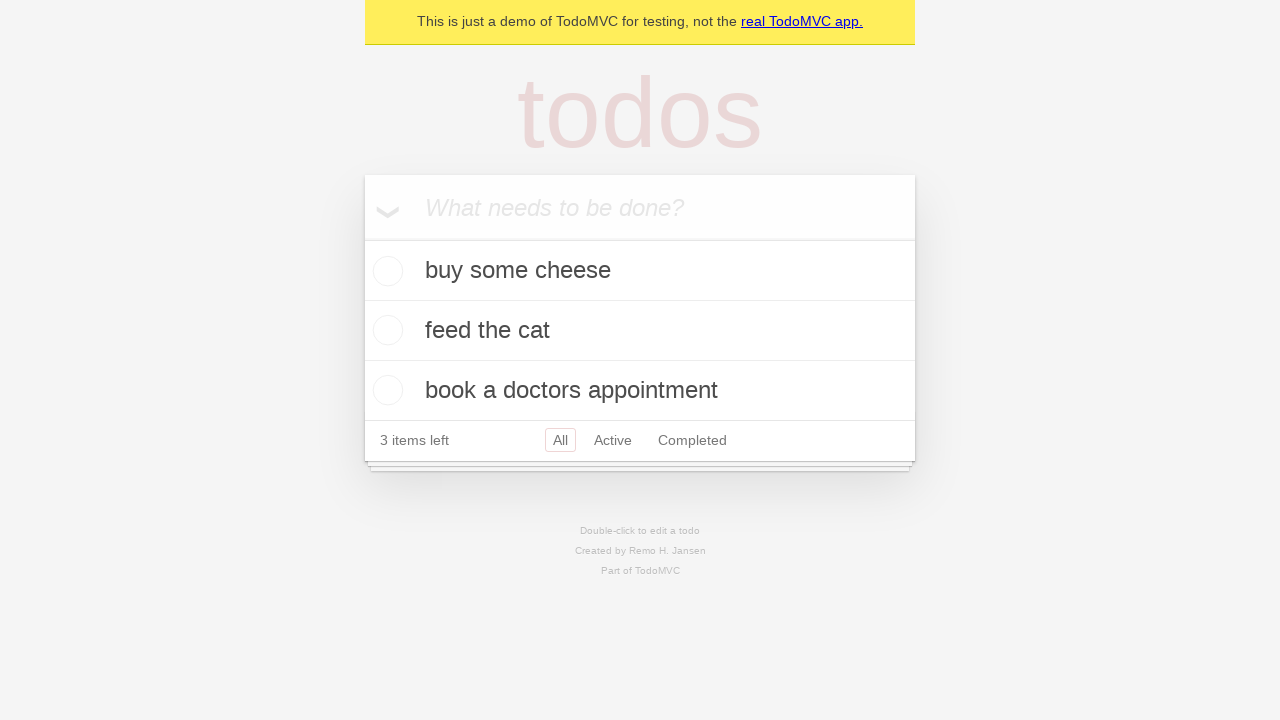

Checked the first todo item at (385, 271) on .todo-list li .toggle >> nth=0
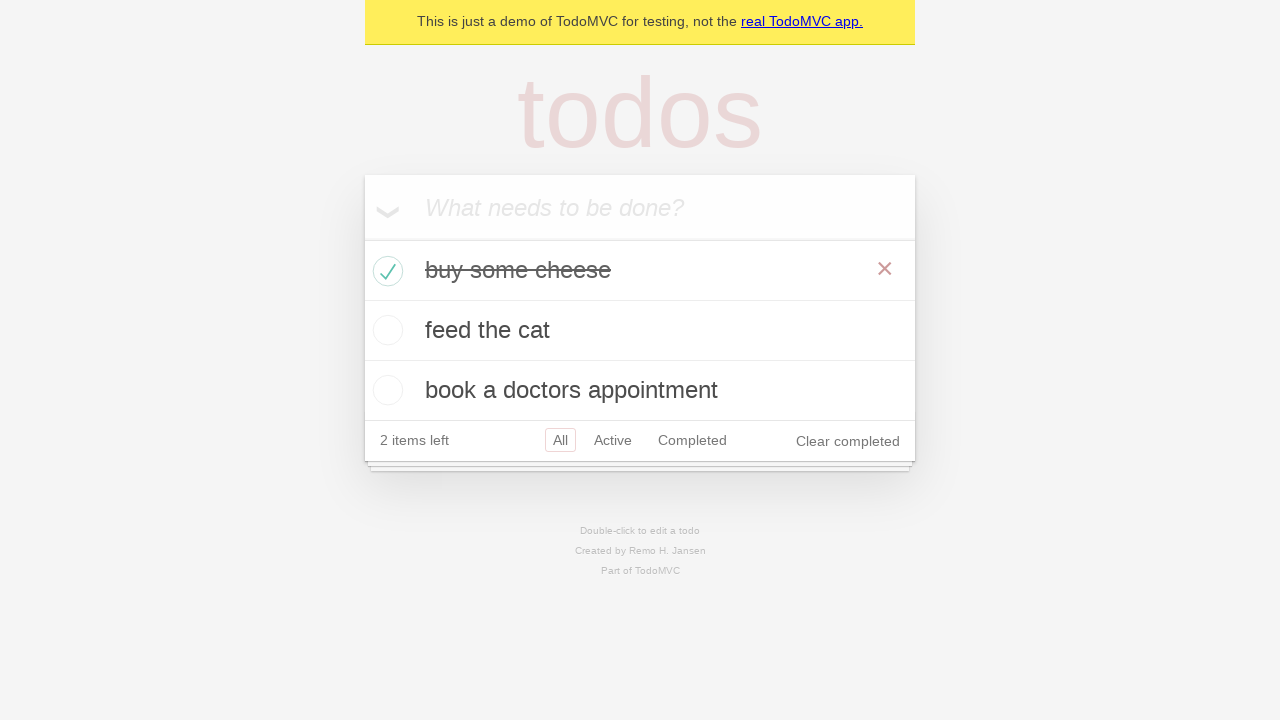

Clicked 'Clear completed' button to remove completed todos at (848, 441) on internal:role=button[name="Clear completed"i]
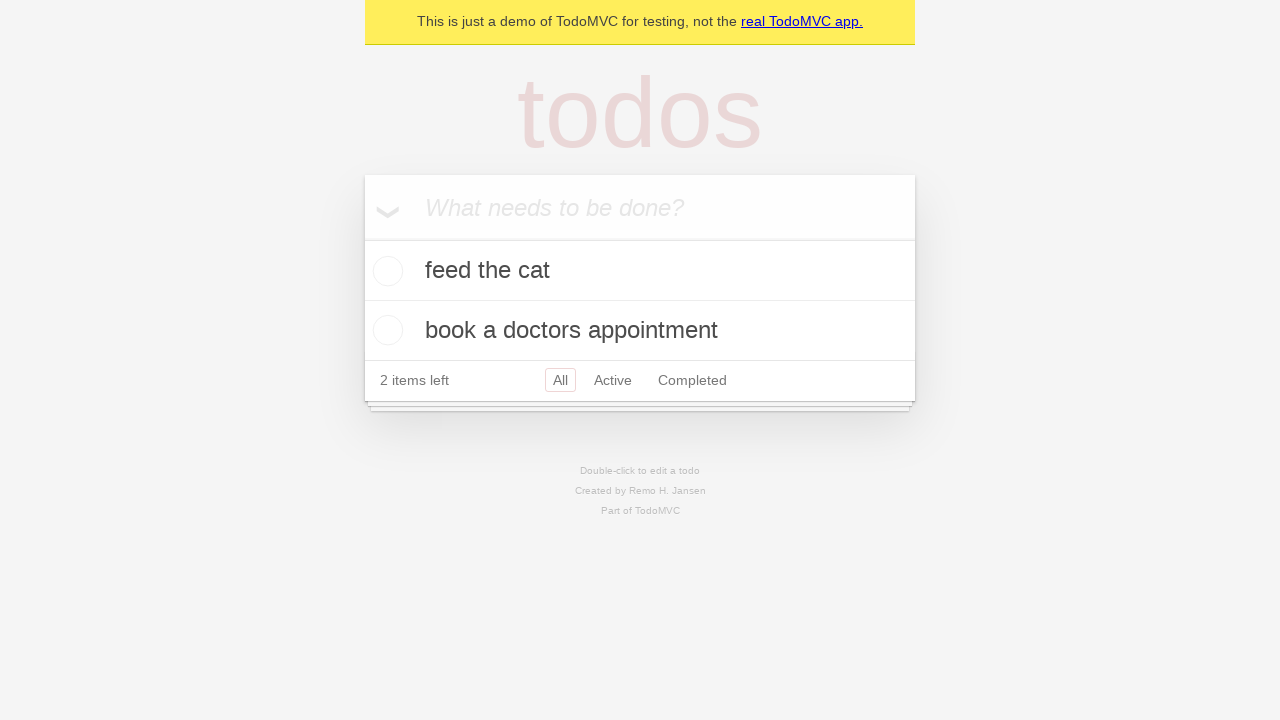

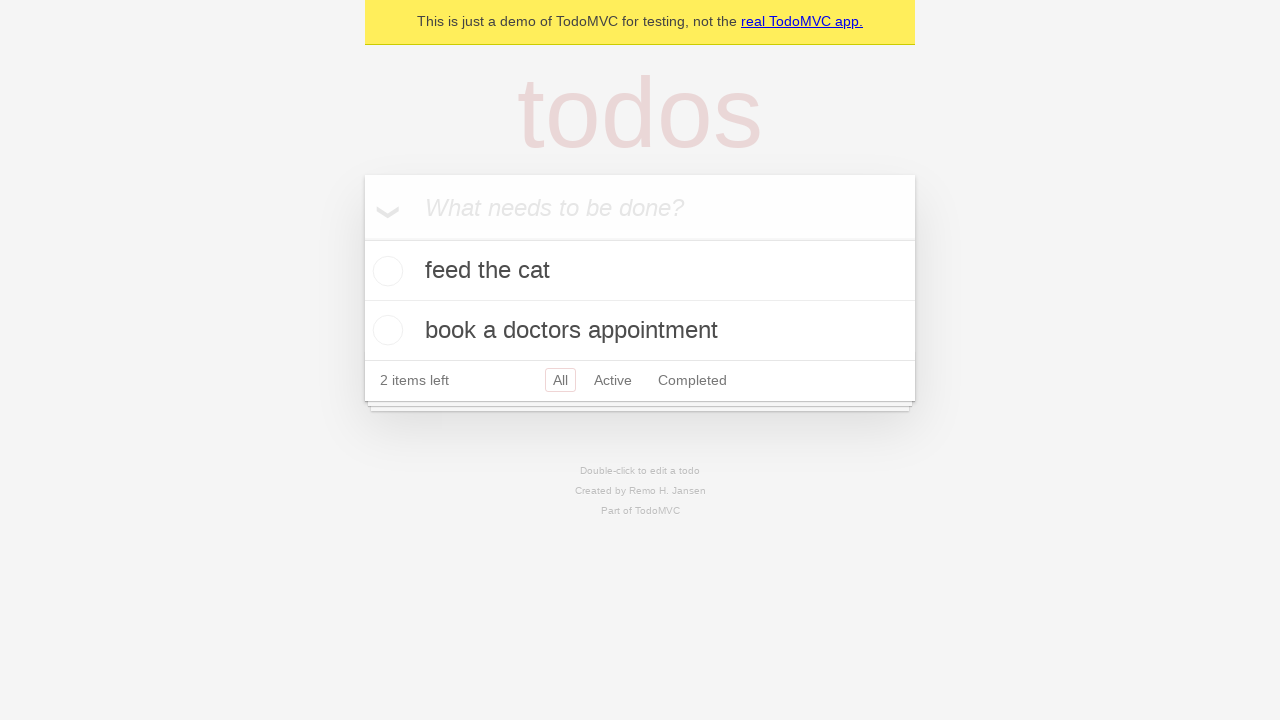